Tests the add/remove elements functionality by clicking the Add Element button, verifying the Delete button appears, then clicking Delete to remove it

Starting URL: https://the-internet.herokuapp.com/add_remove_elements/

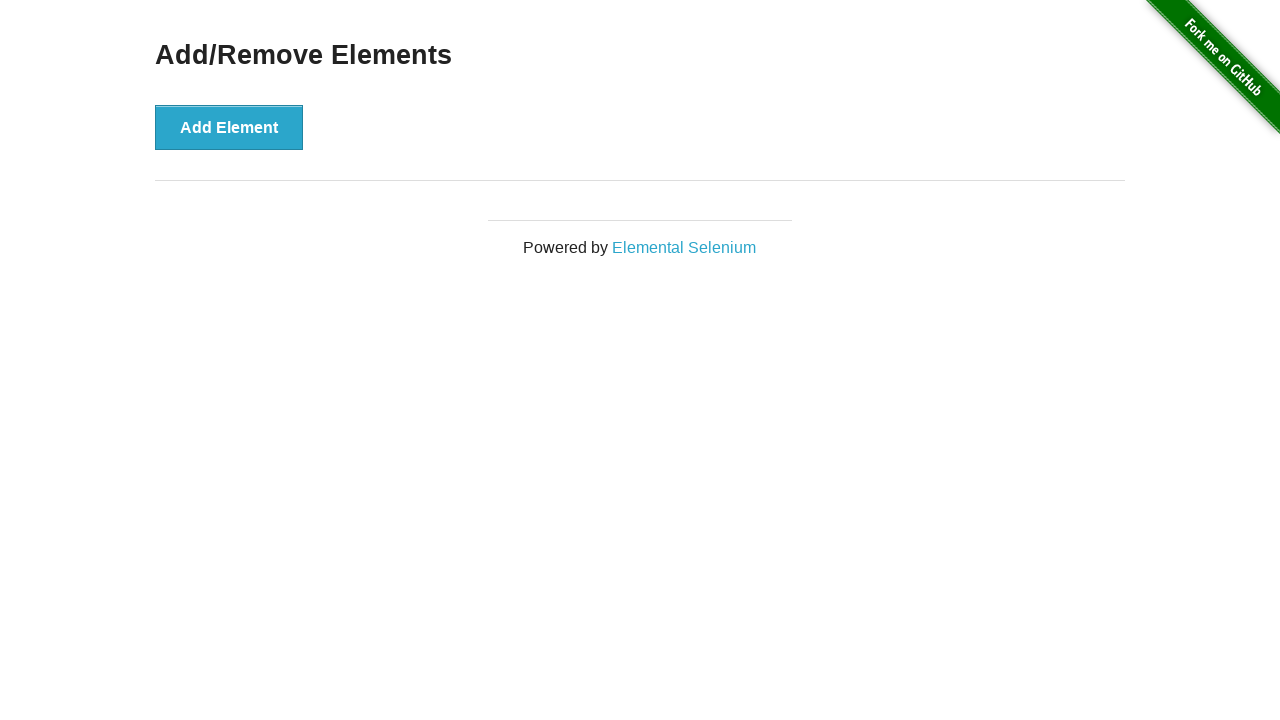

Clicked the Add Element button to create a new Delete button at (229, 127) on button[onclick='addElement()']
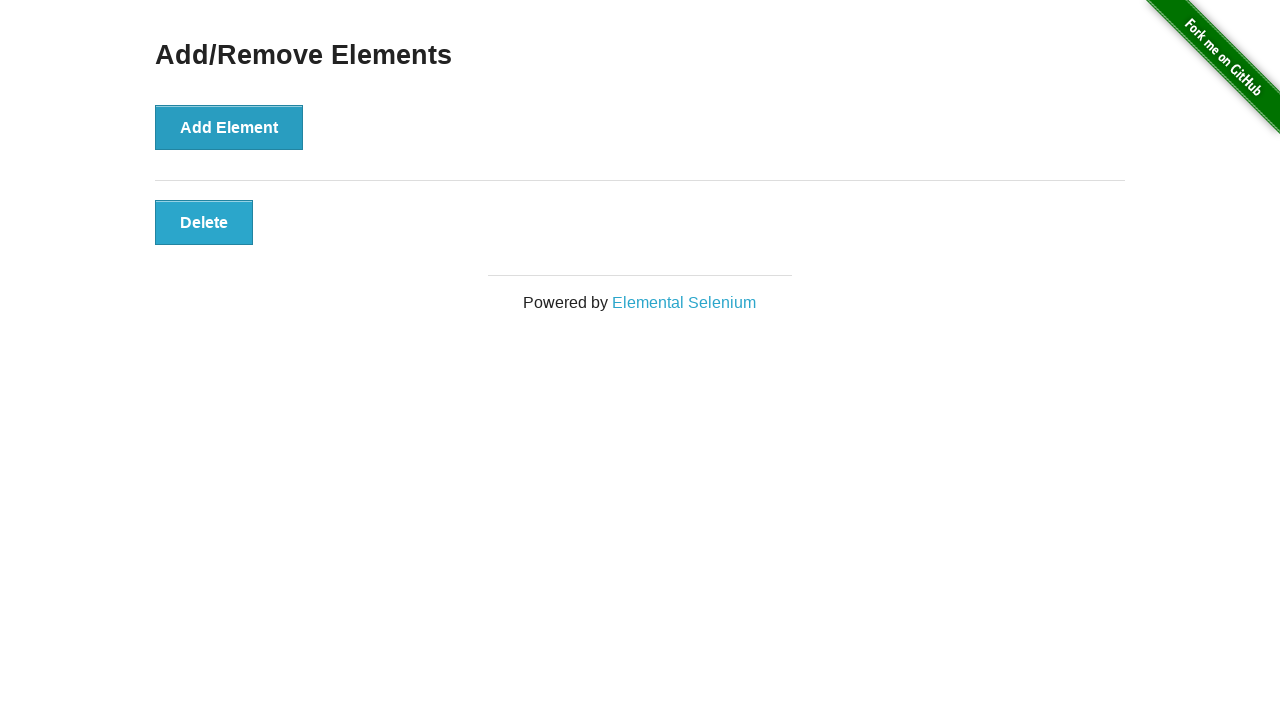

Verified Delete button appeared and is visible
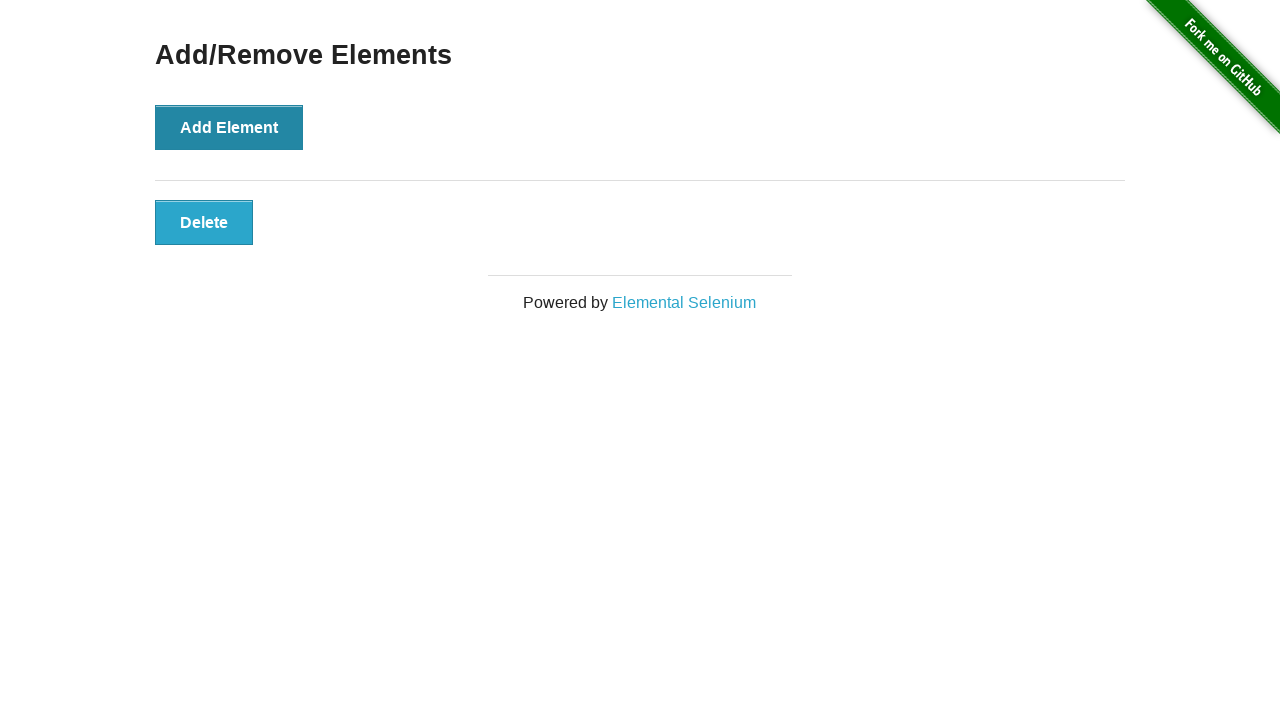

Clicked the Delete button to remove the element at (204, 222) on button[onclick='deleteElement()']
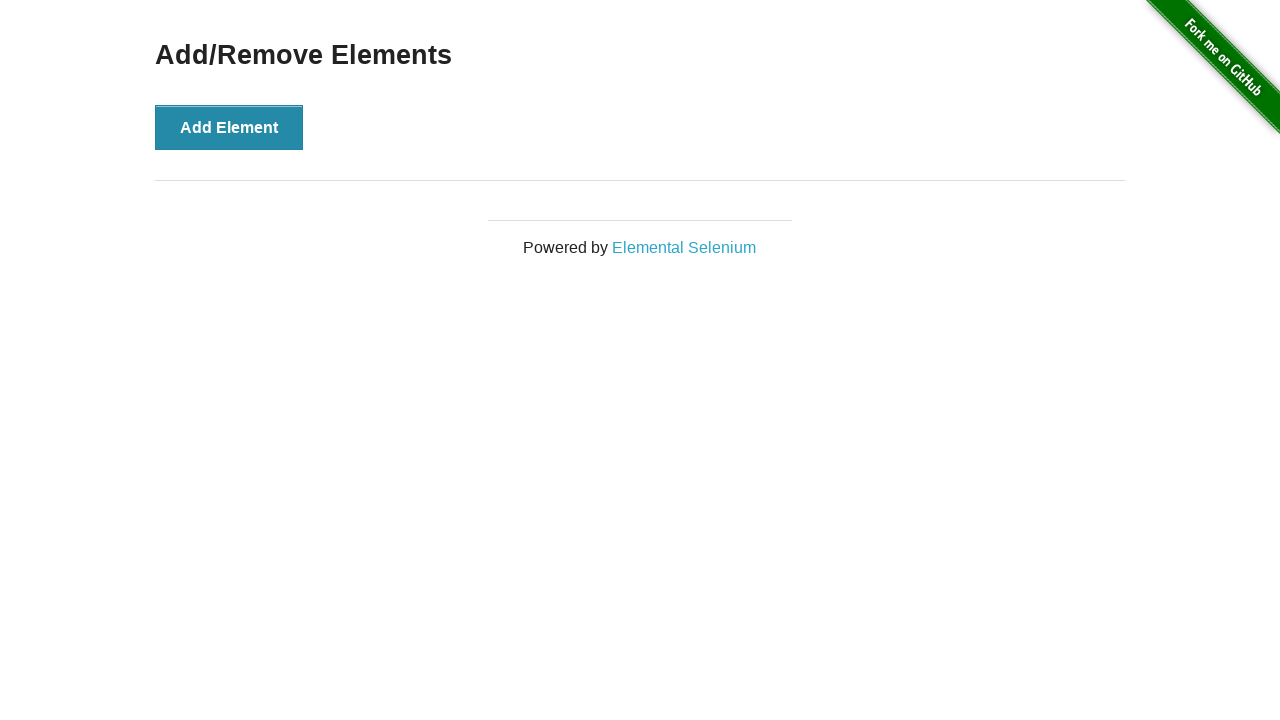

Verified the main heading is still visible after deletion
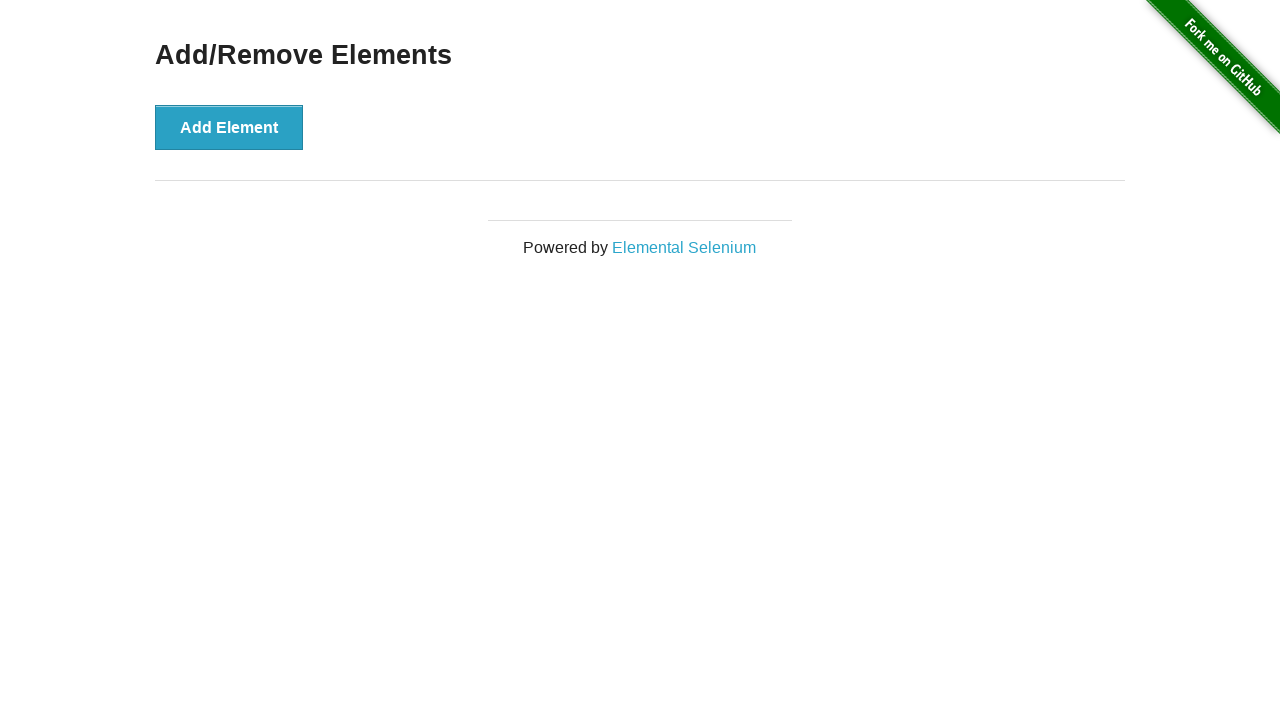

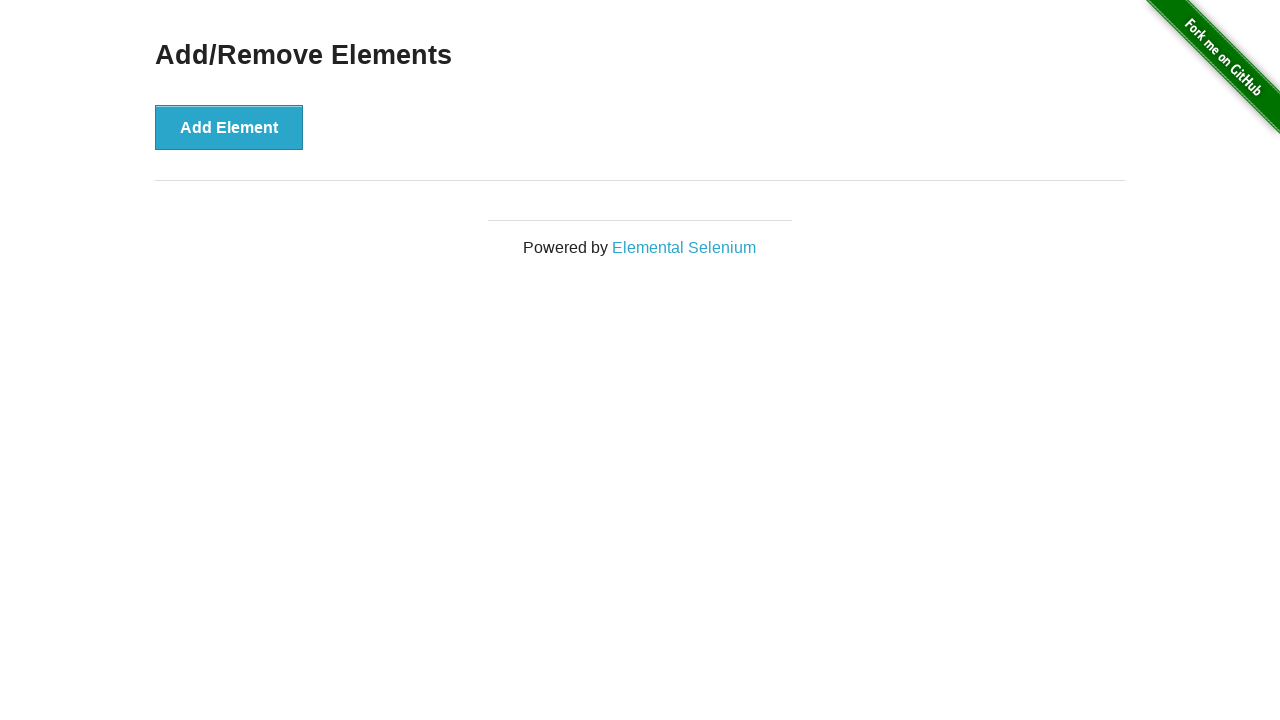